Navigates to a table of products, sorts by the first column, and searches through paginated results to find a specific item (Strawberry)

Starting URL: https://rahulshettyacademy.com/seleniumPractise/#/offers

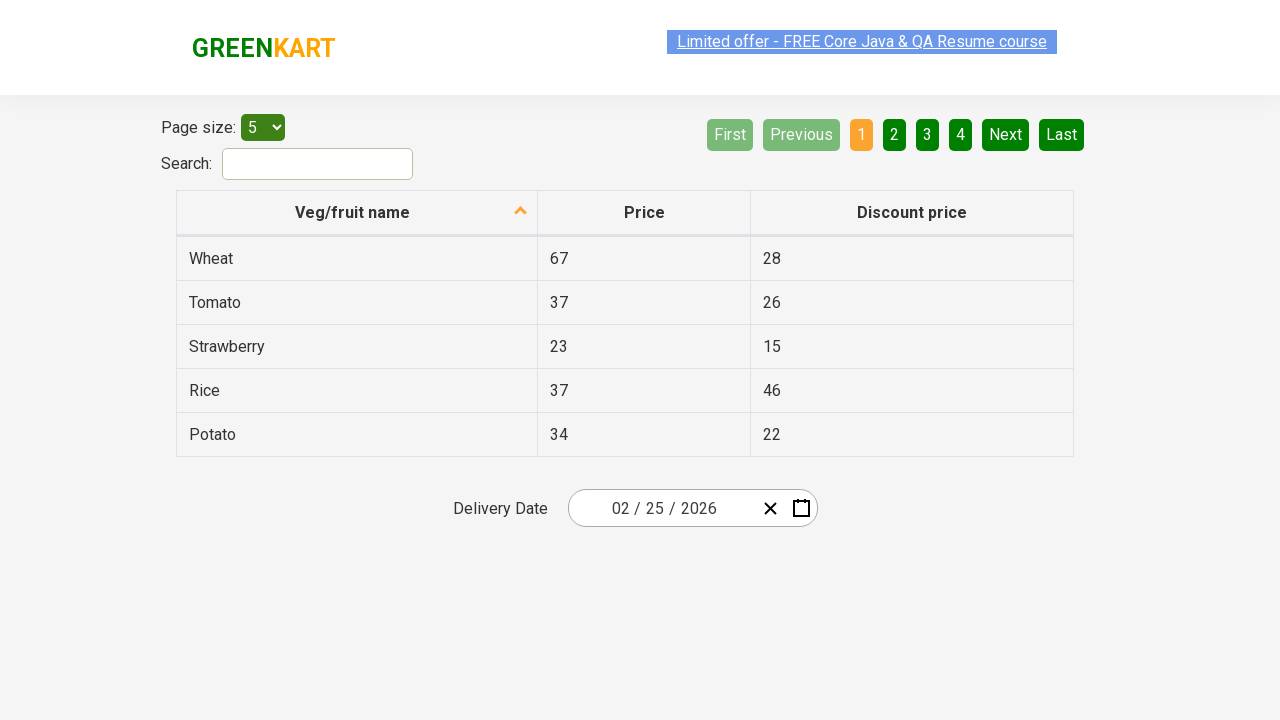

Clicked first column header to sort table by product name at (357, 213) on xpath=//tr/th[1]
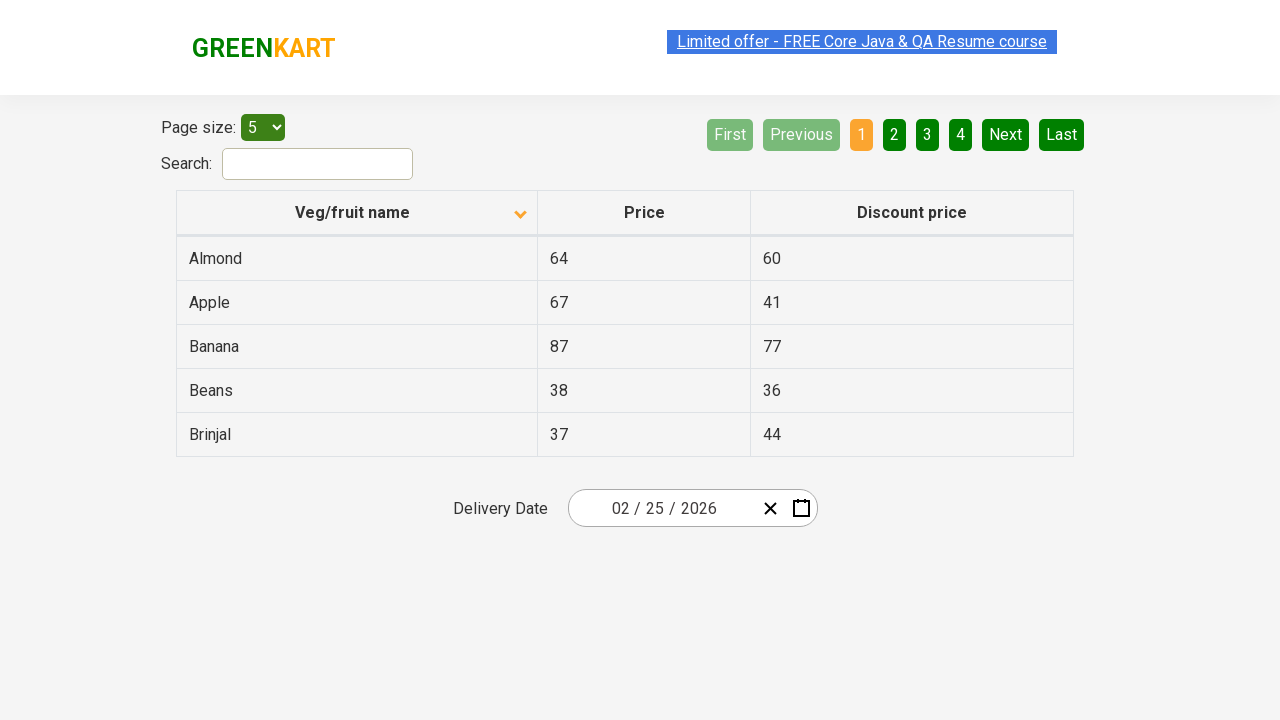

Located 5 vegetable items on current page
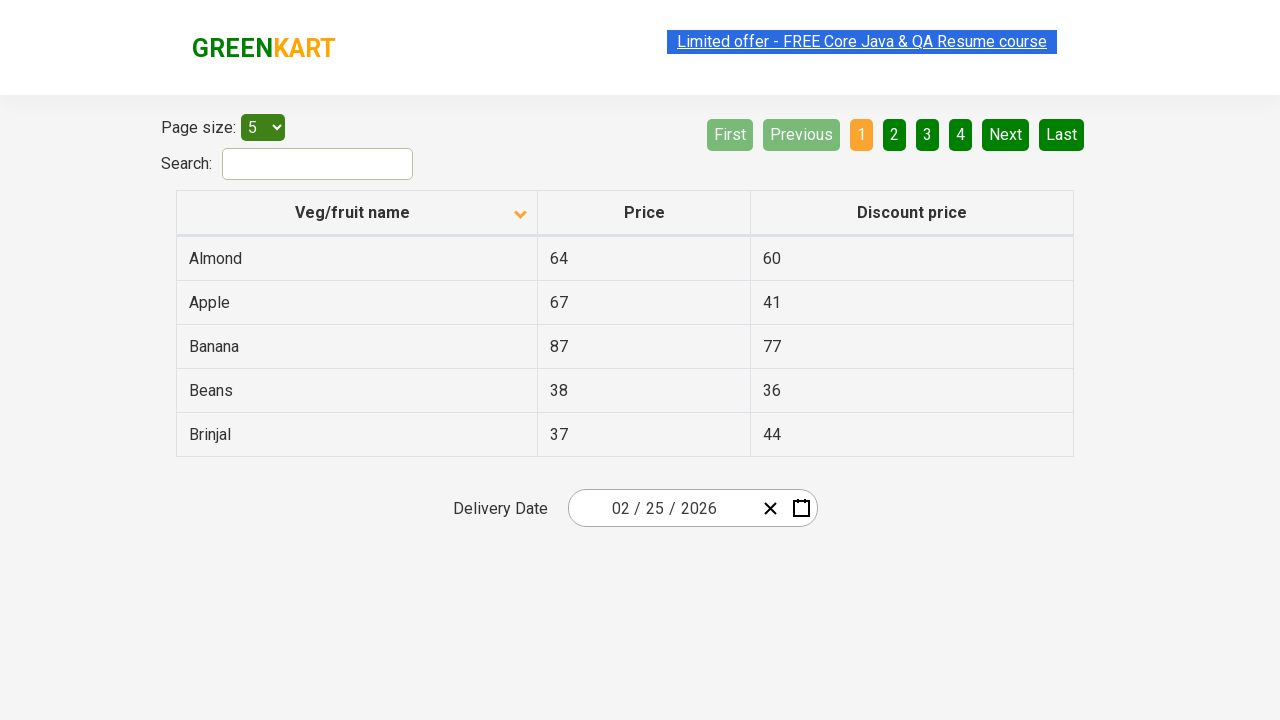

Clicked Next button to navigate to next page at (1006, 134) on xpath=//a[@aria-label='Next']
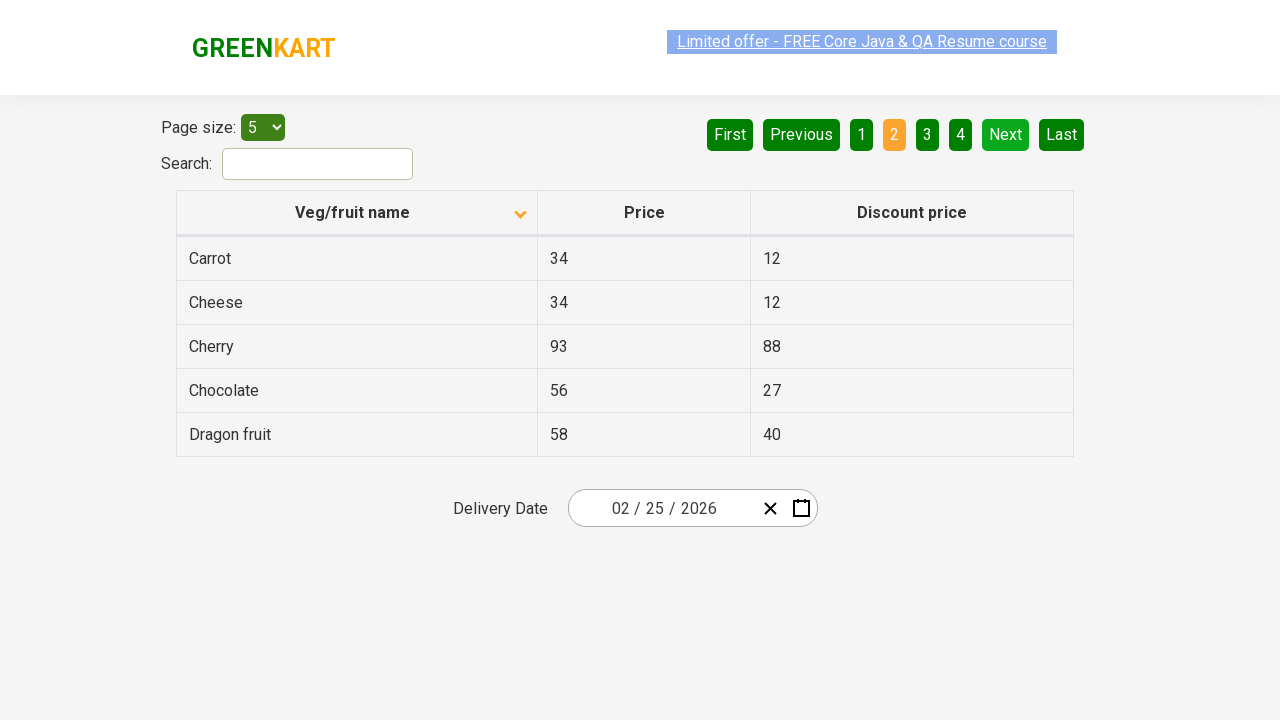

Waited for next page to load
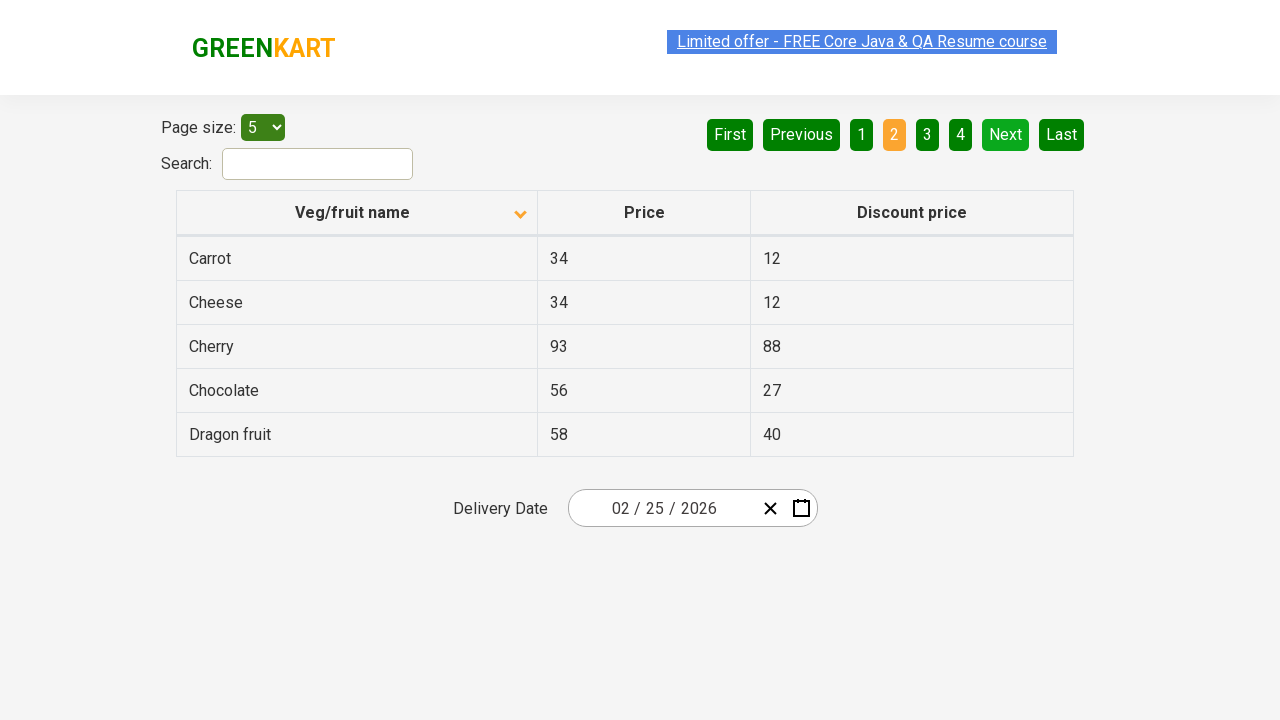

Located 5 vegetable items on current page
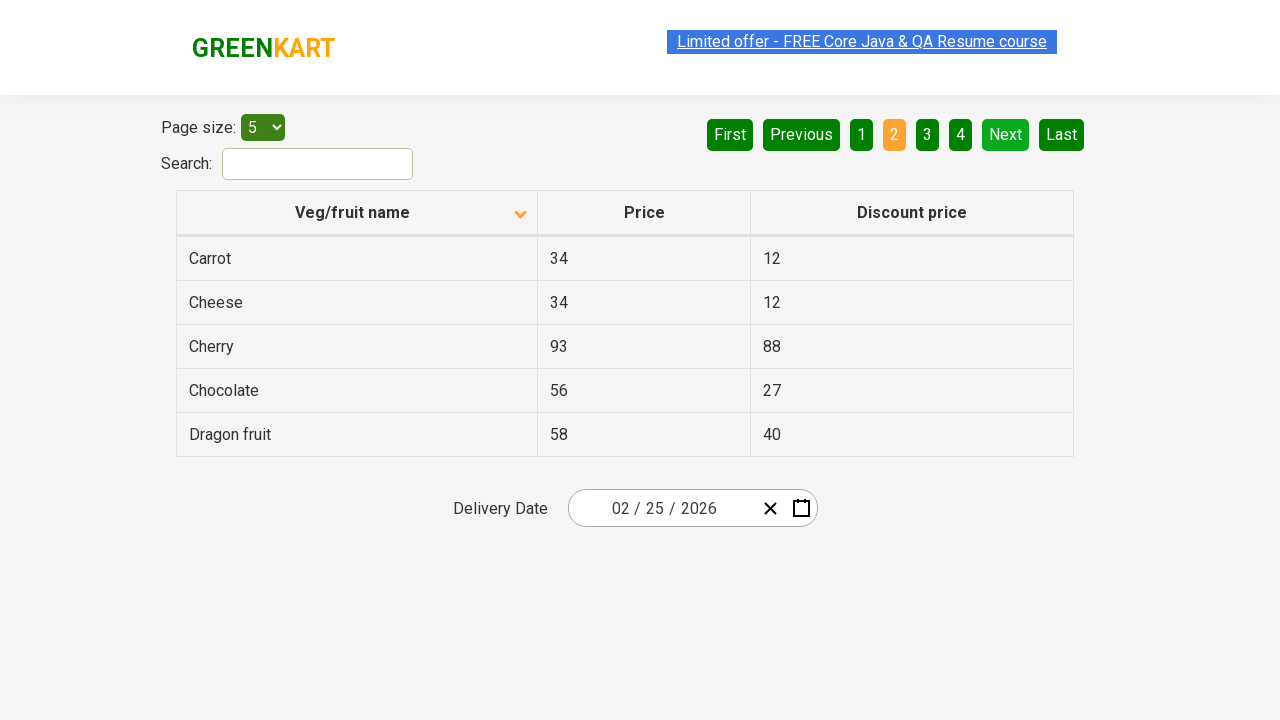

Clicked Next button to navigate to next page at (1006, 134) on xpath=//a[@aria-label='Next']
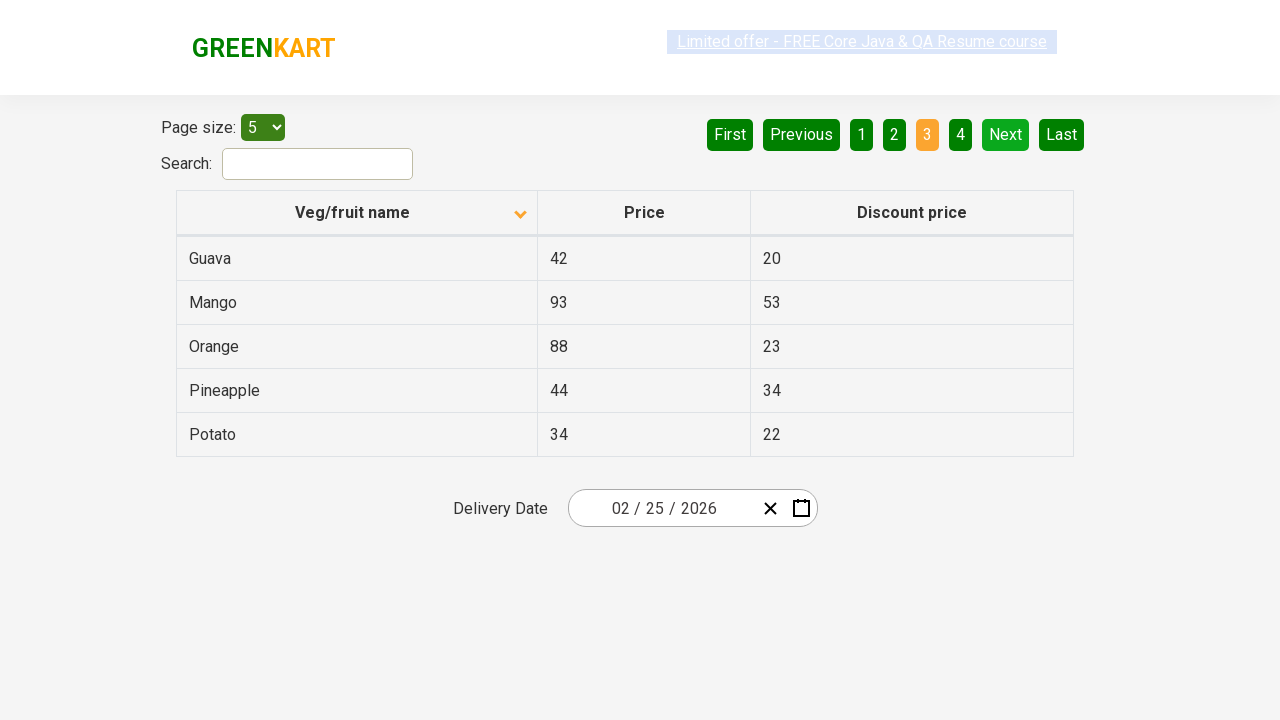

Waited for next page to load
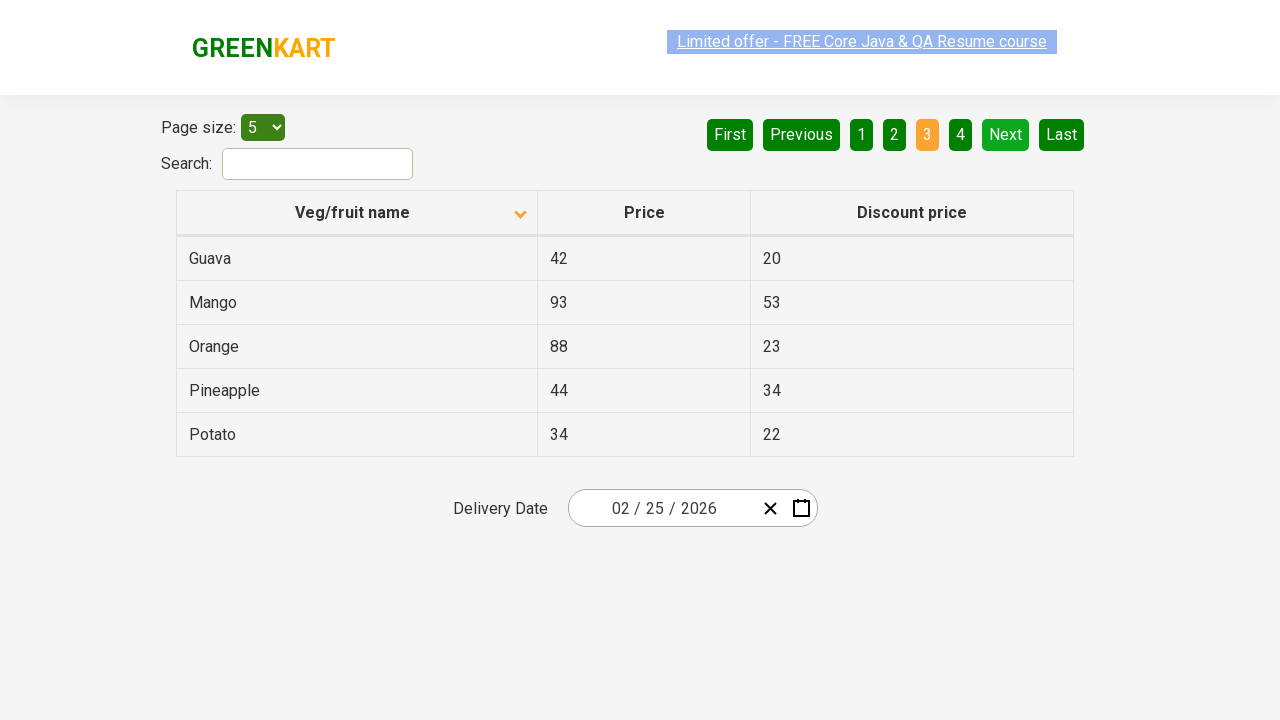

Located 5 vegetable items on current page
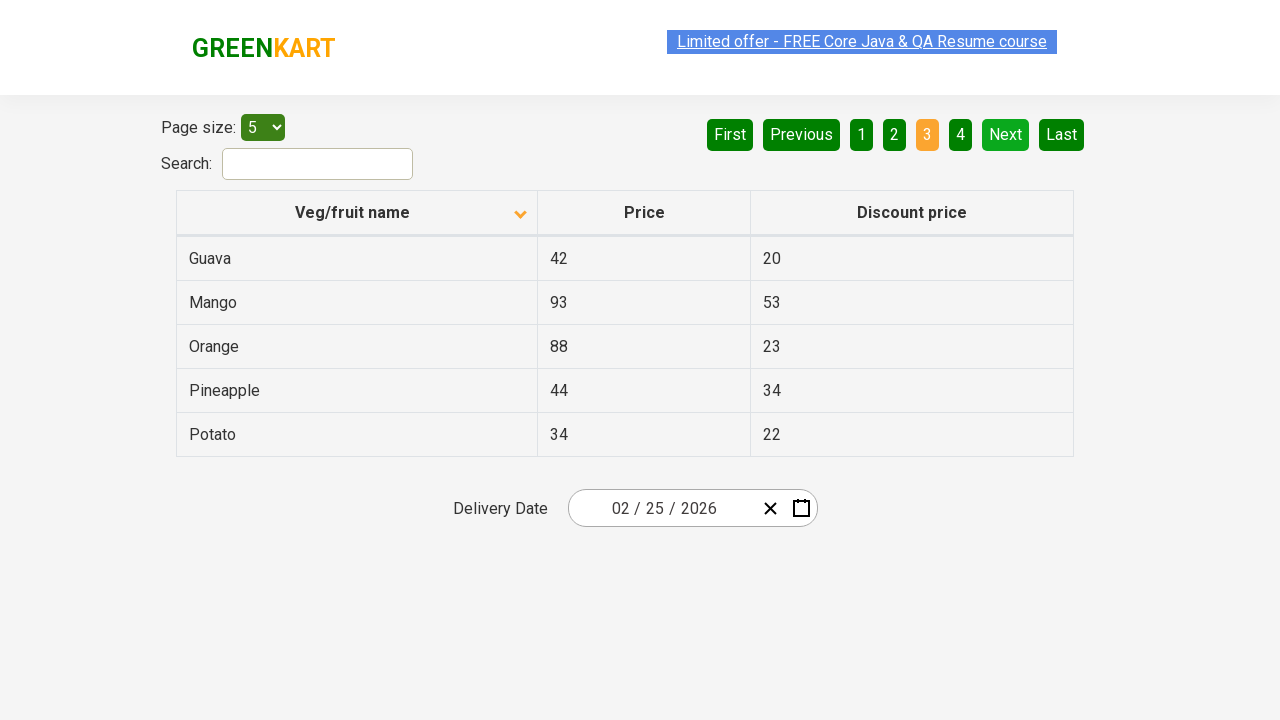

Clicked Next button to navigate to next page at (1006, 134) on xpath=//a[@aria-label='Next']
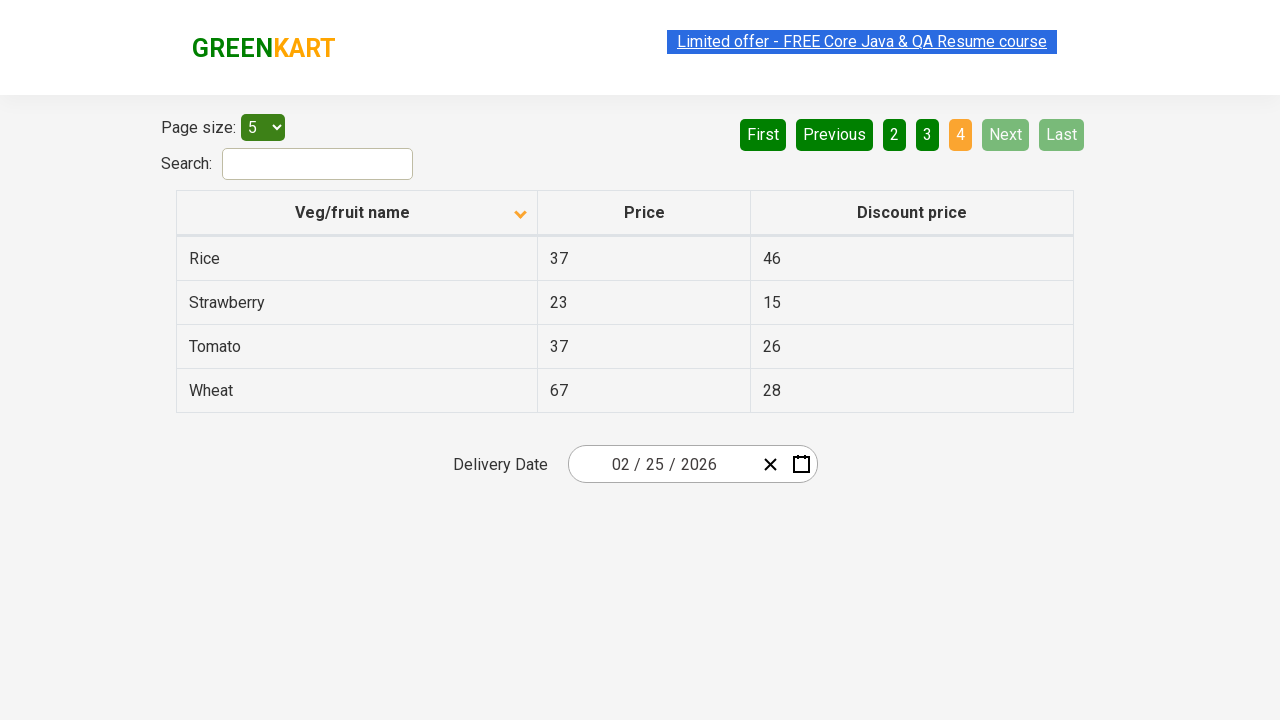

Waited for next page to load
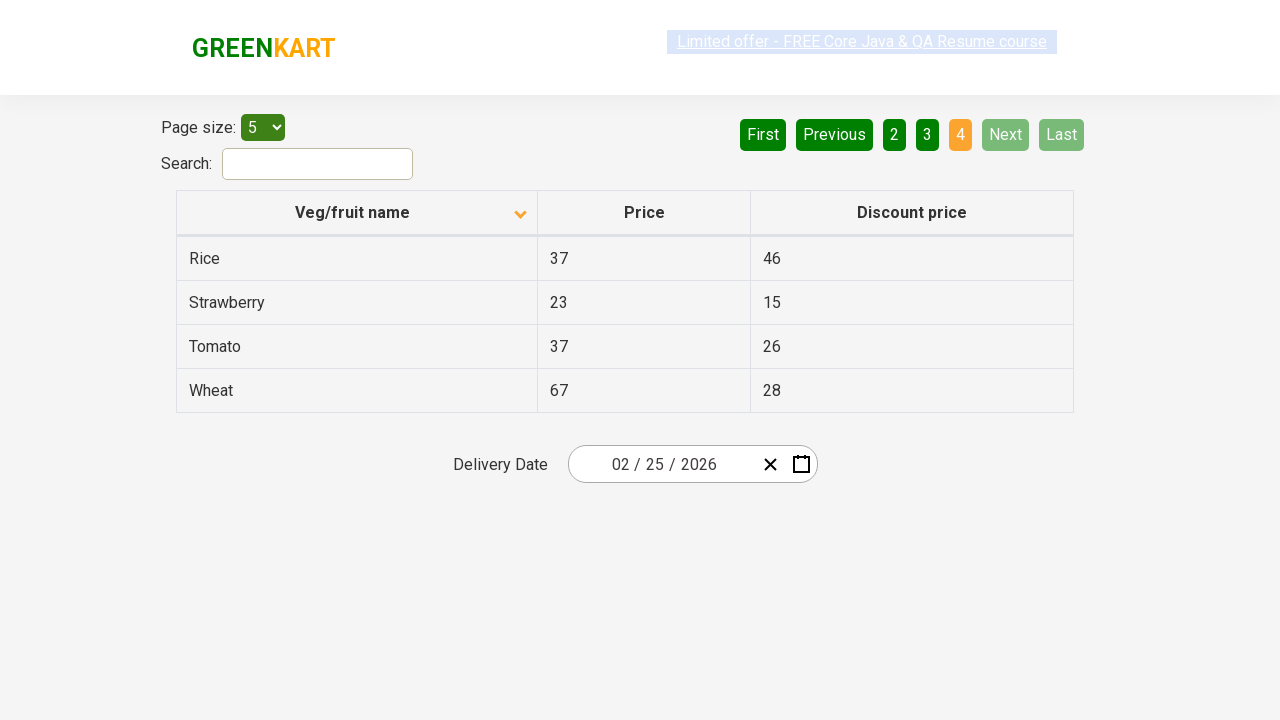

Located 4 vegetable items on current page
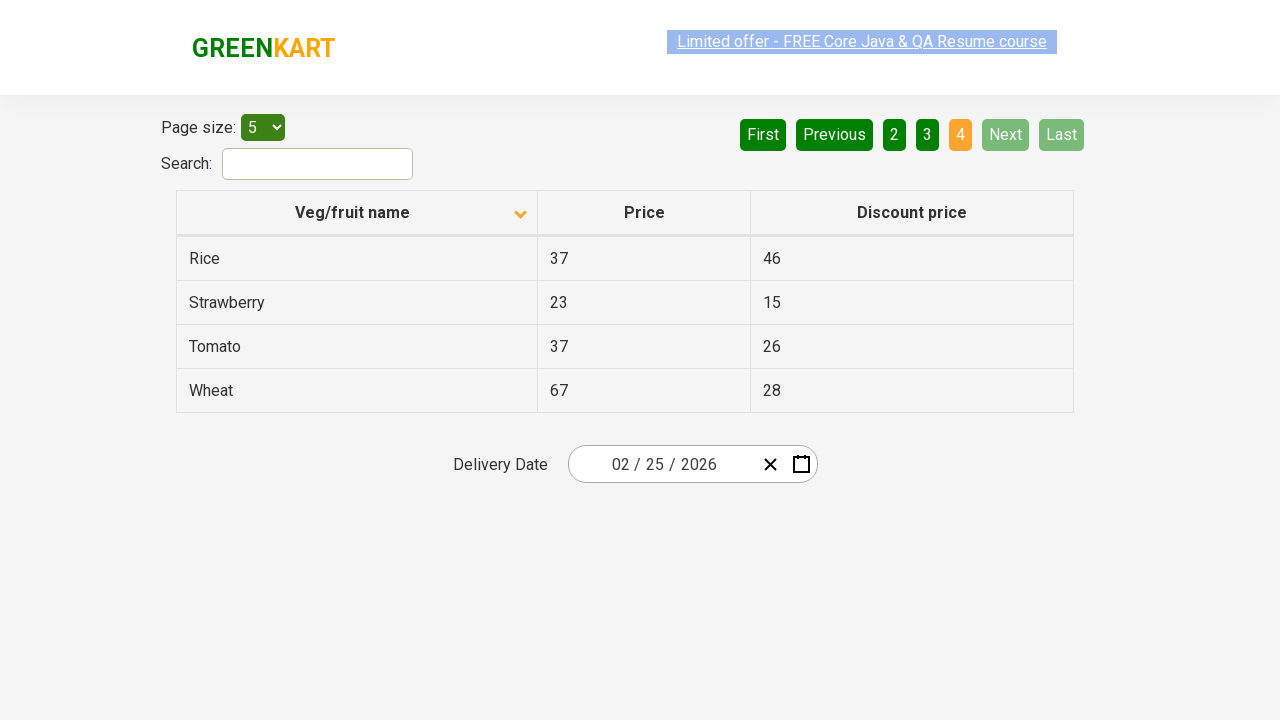

Found Strawberry in the table
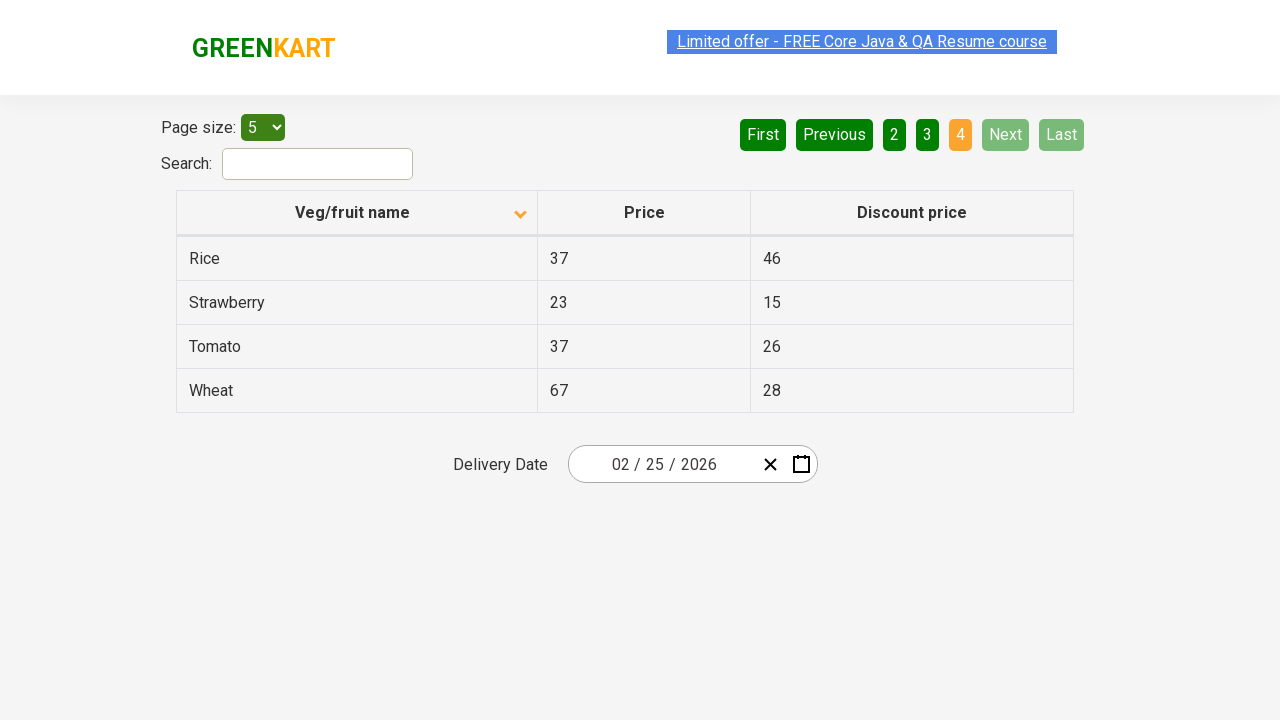

Price element for Strawberry verified and loaded
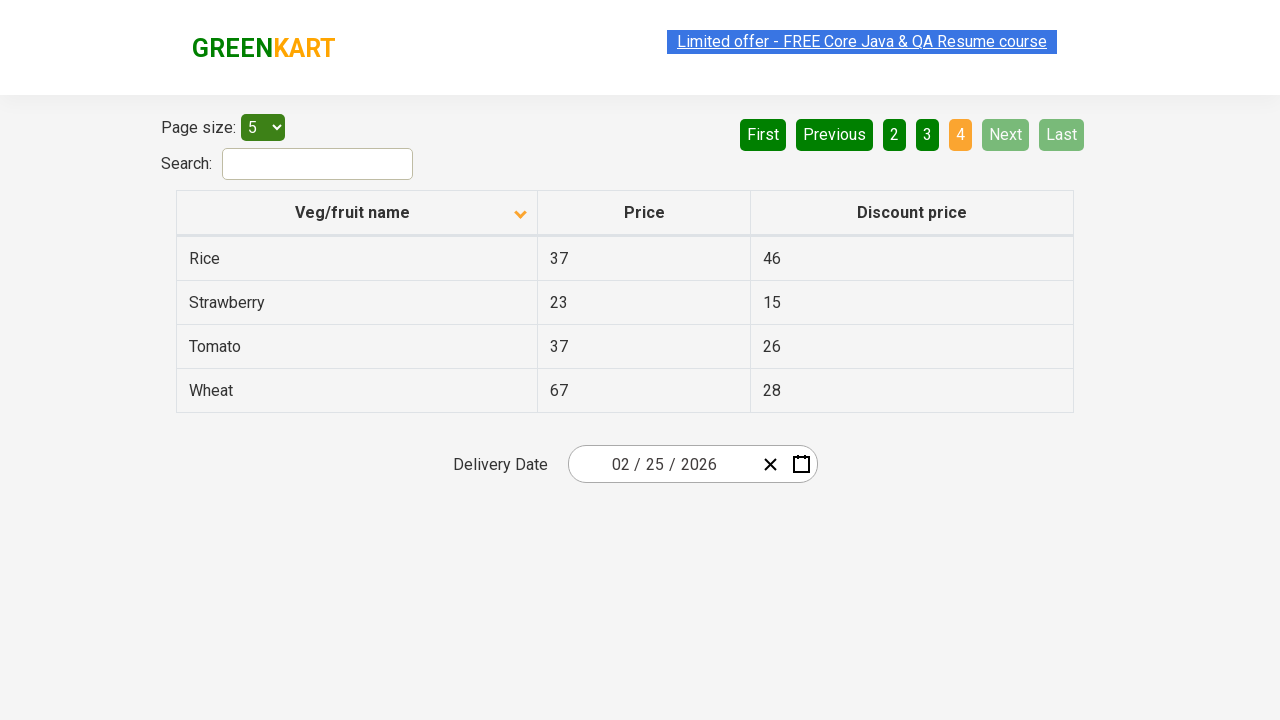

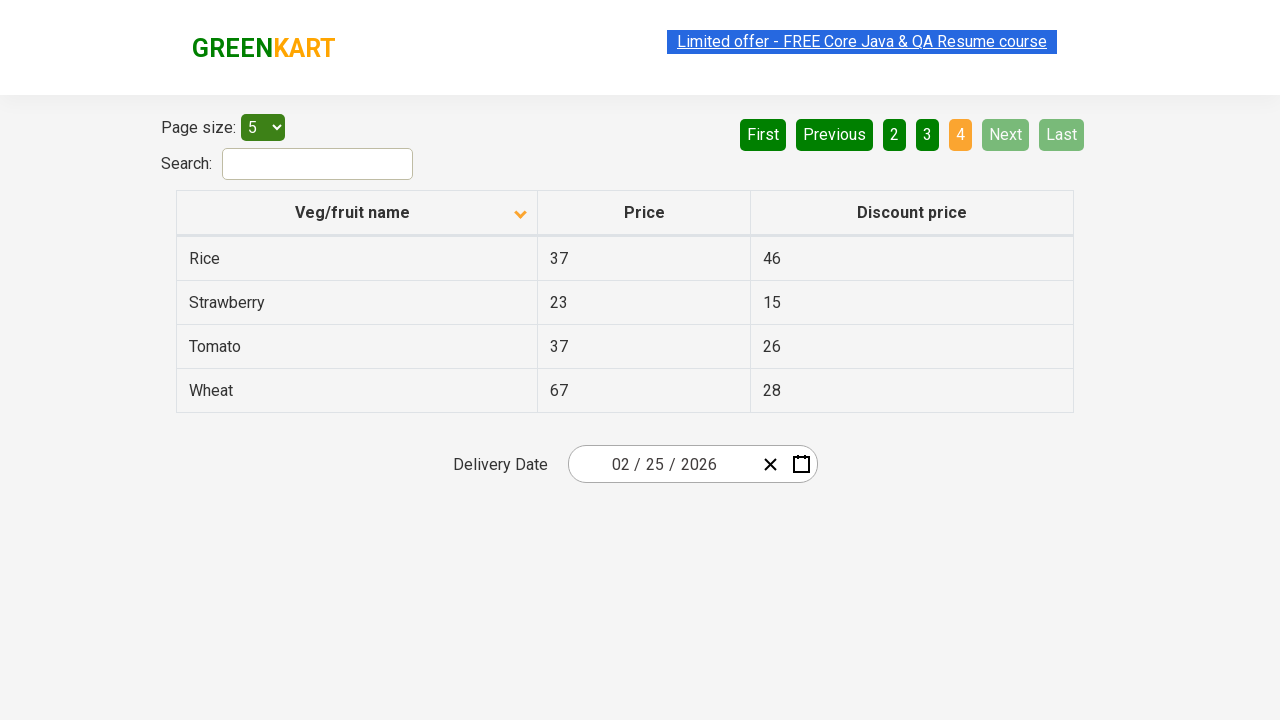